Tests dynamic loading with 5 second implicit wait by clicking start button and verifying the text that appears

Starting URL: https://automationfc.github.io/dynamic-loading/

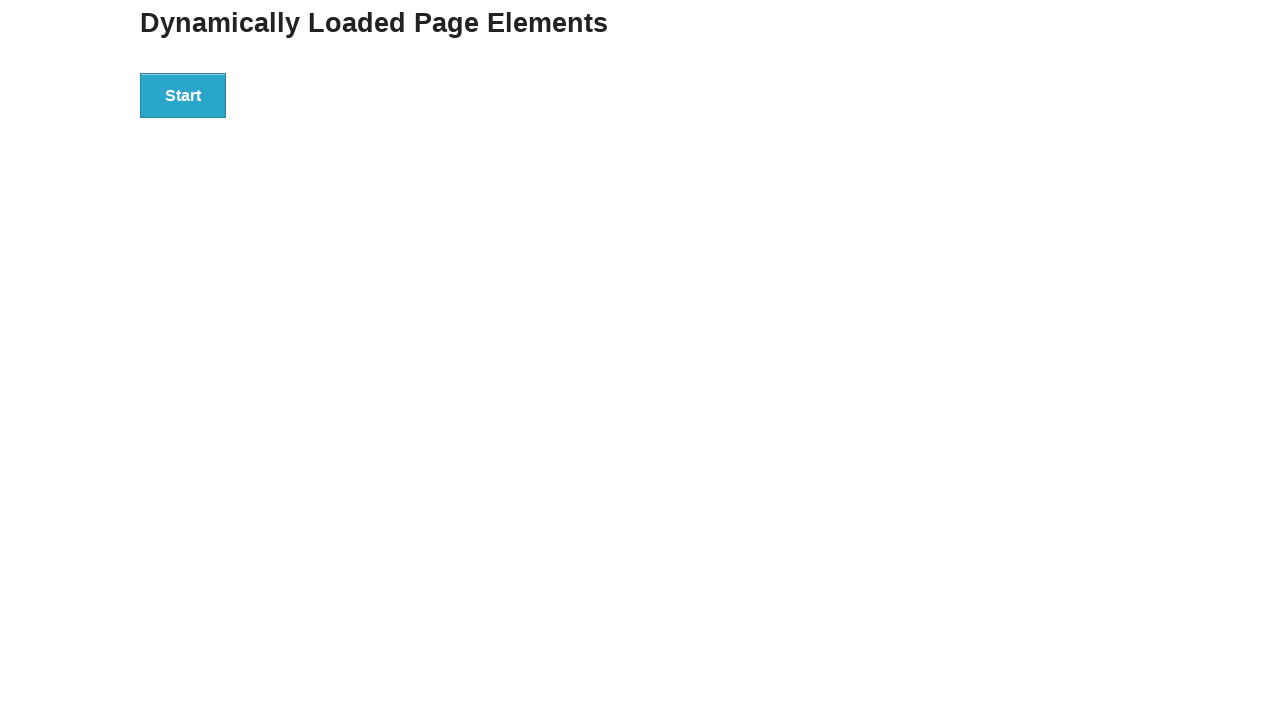

Navigated to dynamic loading test page
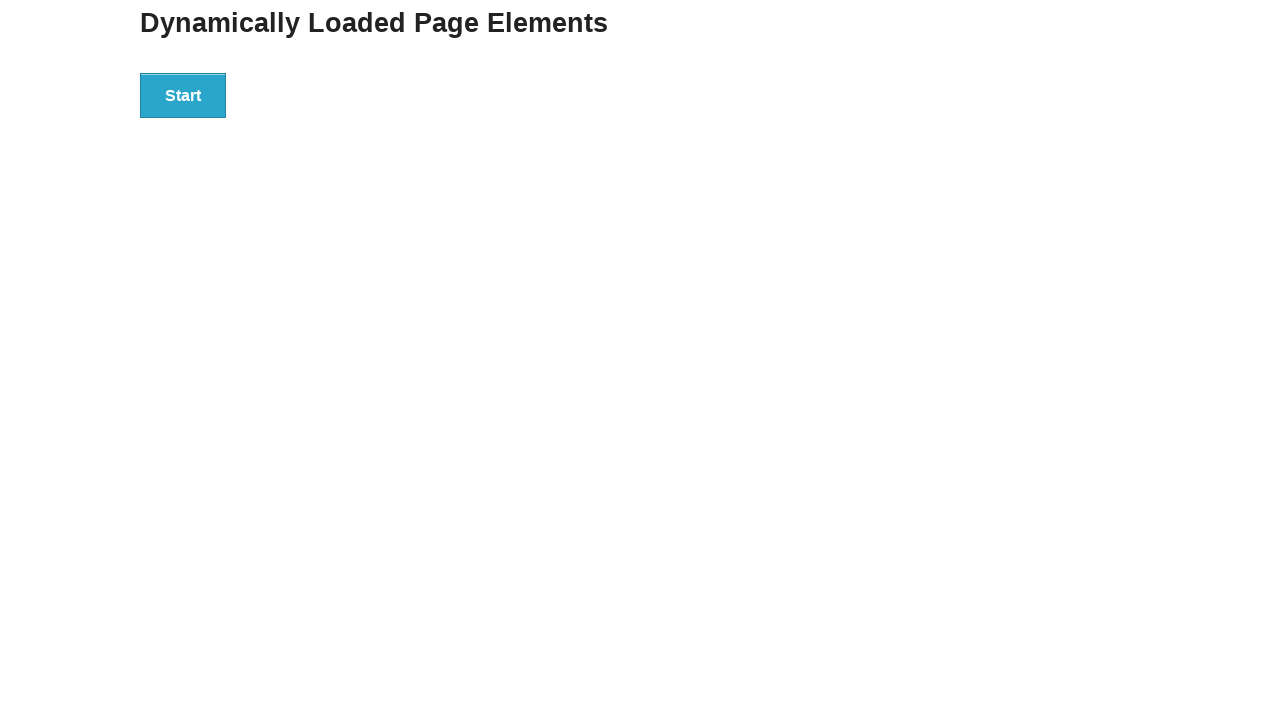

Clicked start button to trigger dynamic loading at (183, 95) on div#start>button
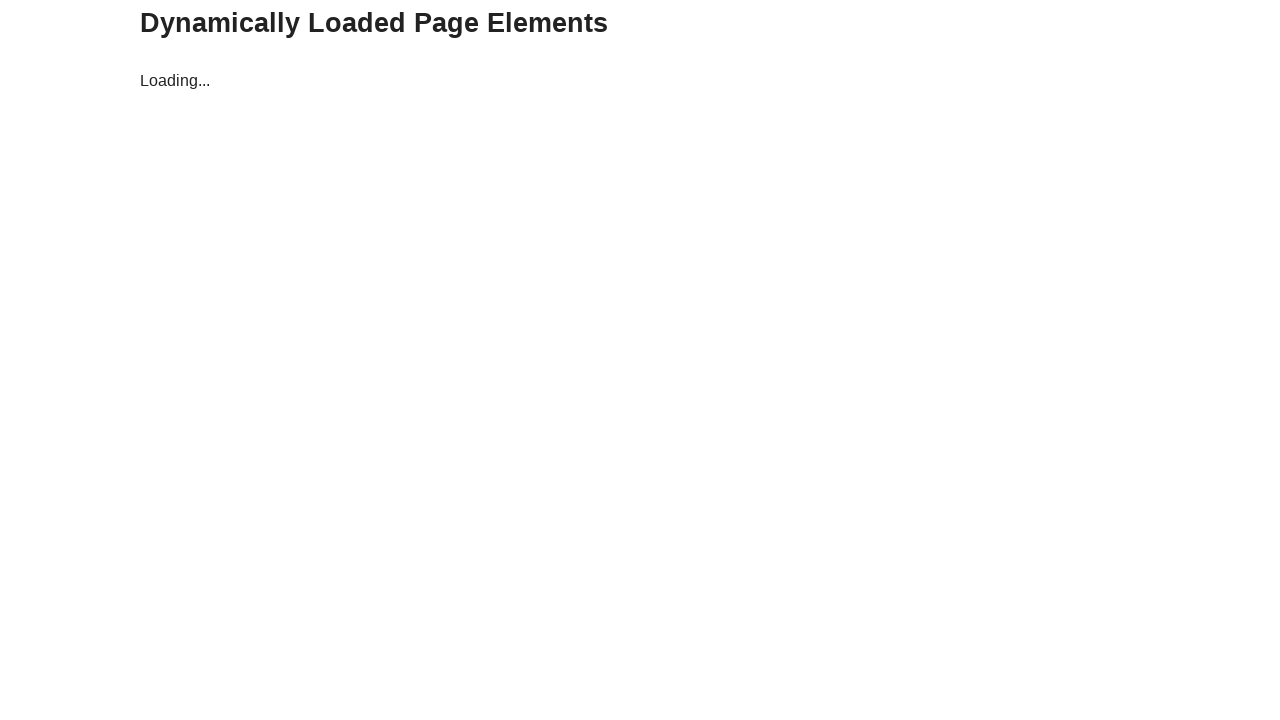

Waited for dynamically loaded text to appear (5 second implicit wait completed)
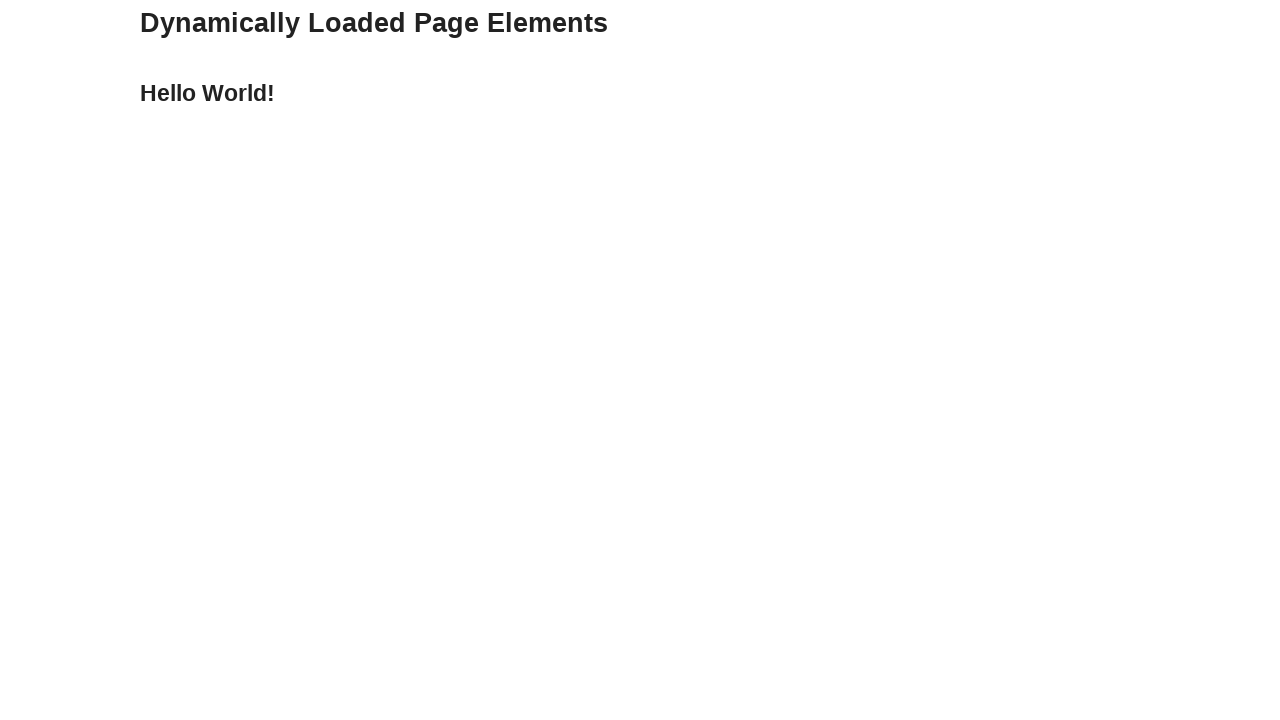

Verified that loaded text equals 'Hello World!'
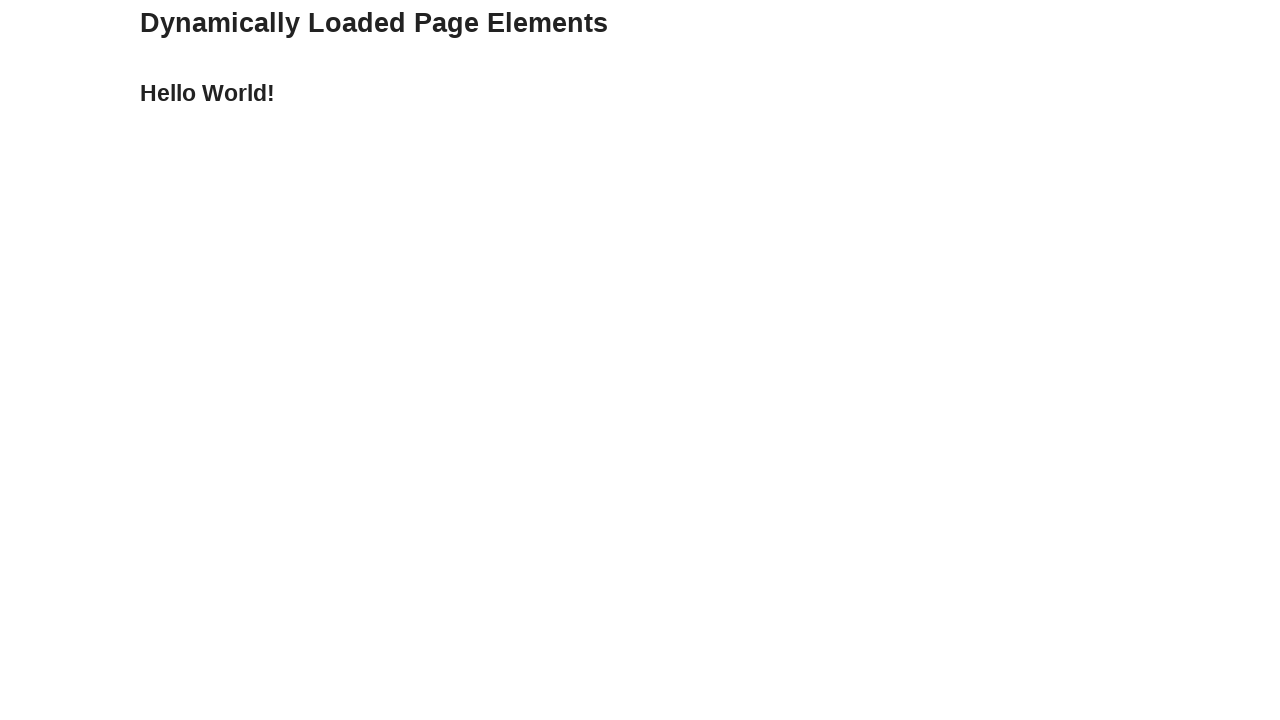

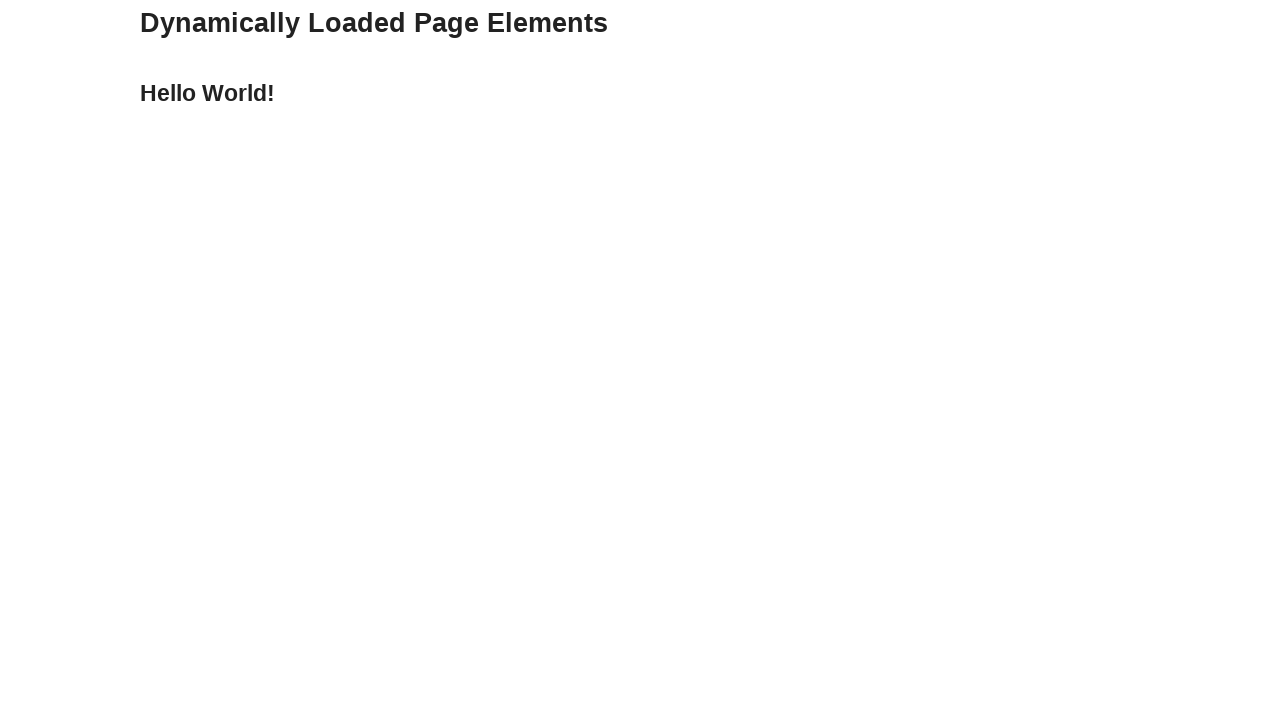